Tests a registration form by filling in required fields (first name, last name, email) and submitting the form to verify successful registration

Starting URL: http://suninjuly.github.io/registration1.html

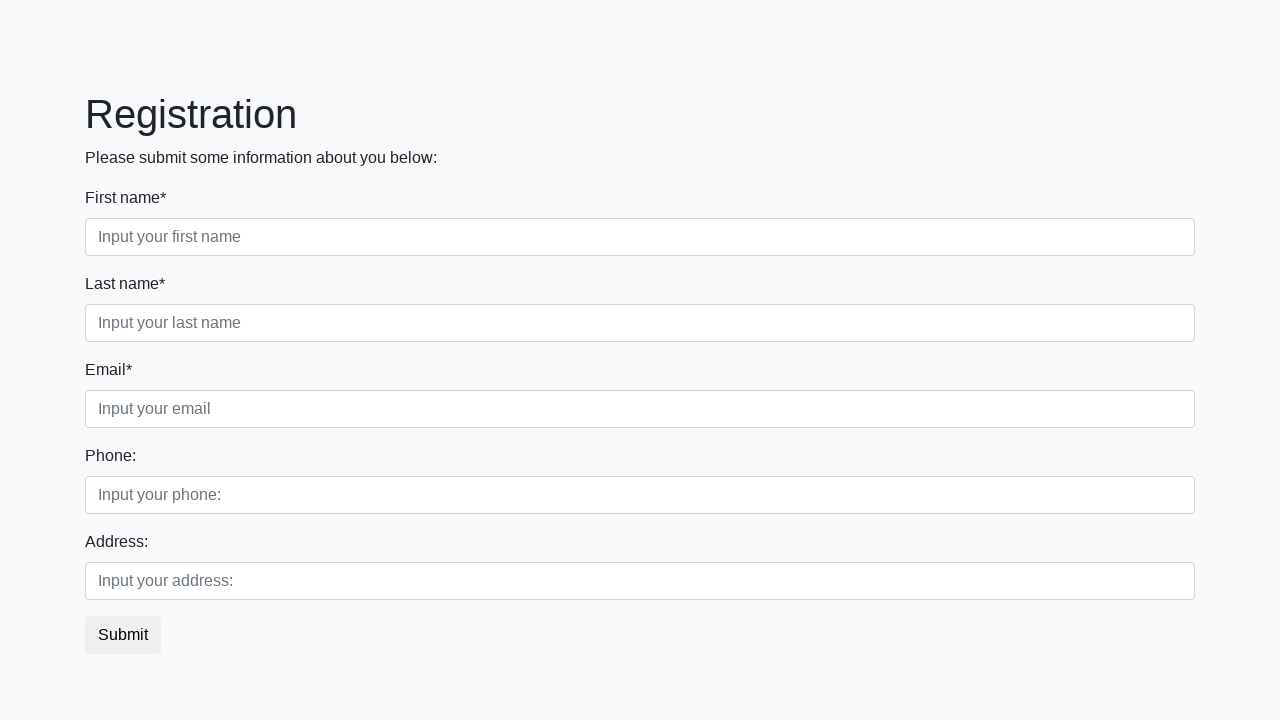

Filled first name field with 'John' on .first_block .form-control.first
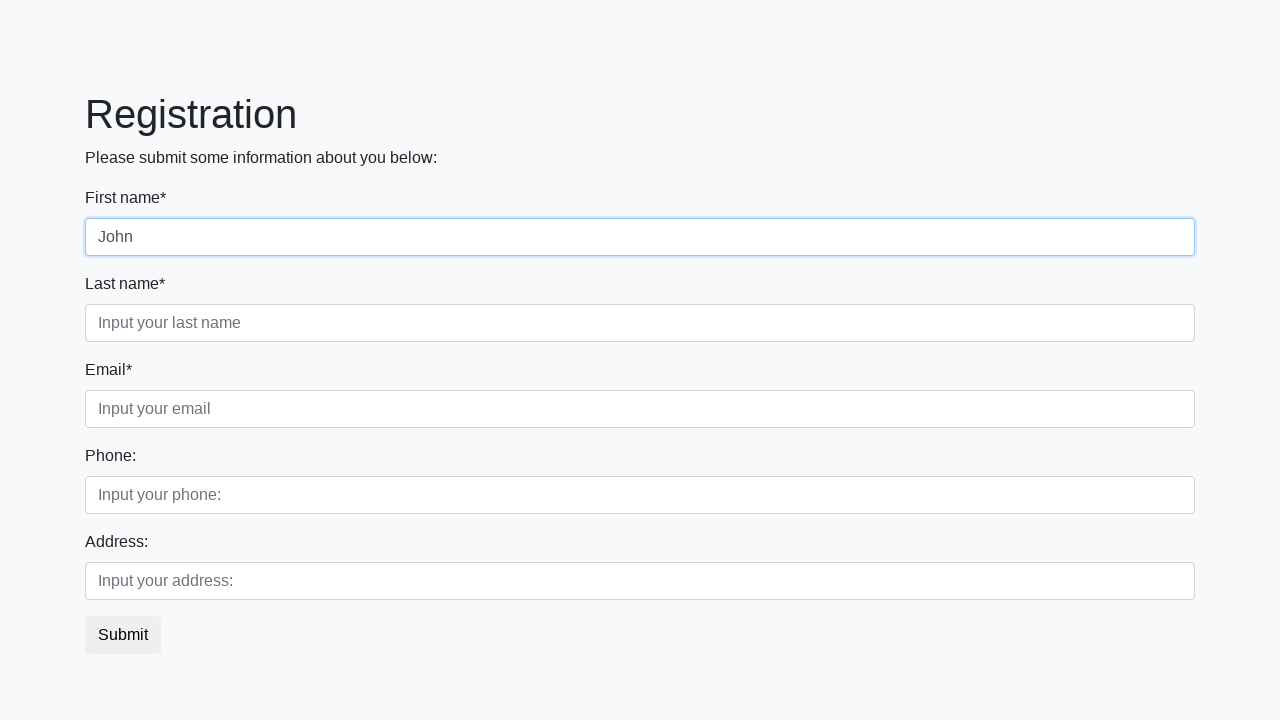

Filled last name field with 'Doe' on .first_block .form-control.second
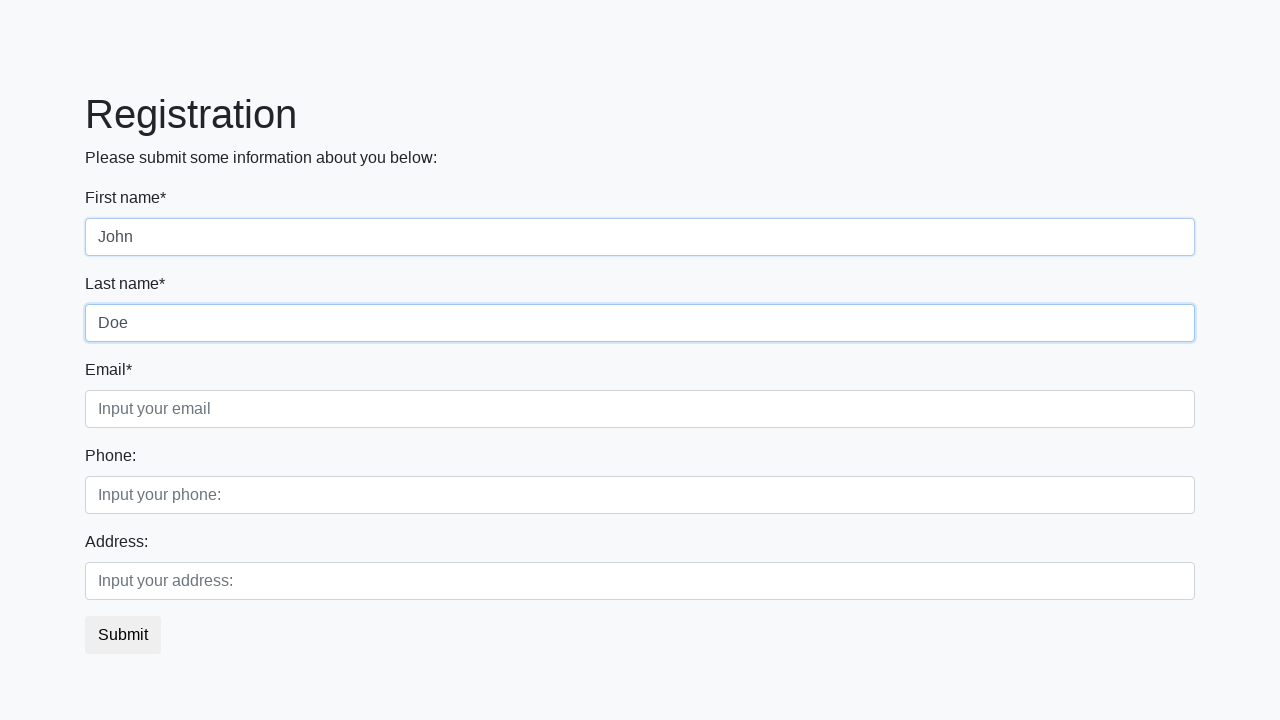

Filled email field with 'john.doe@example.com' on .first_block .form-control.third
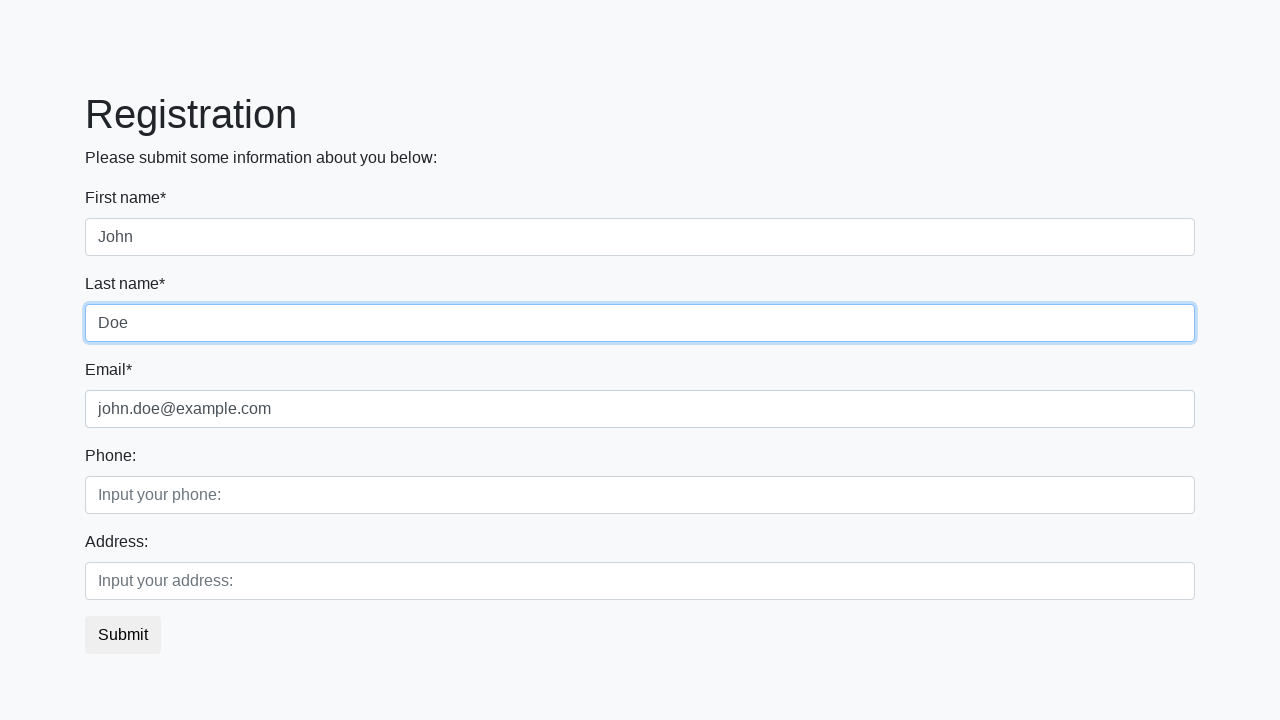

Clicked registration form submit button at (123, 635) on button.btn
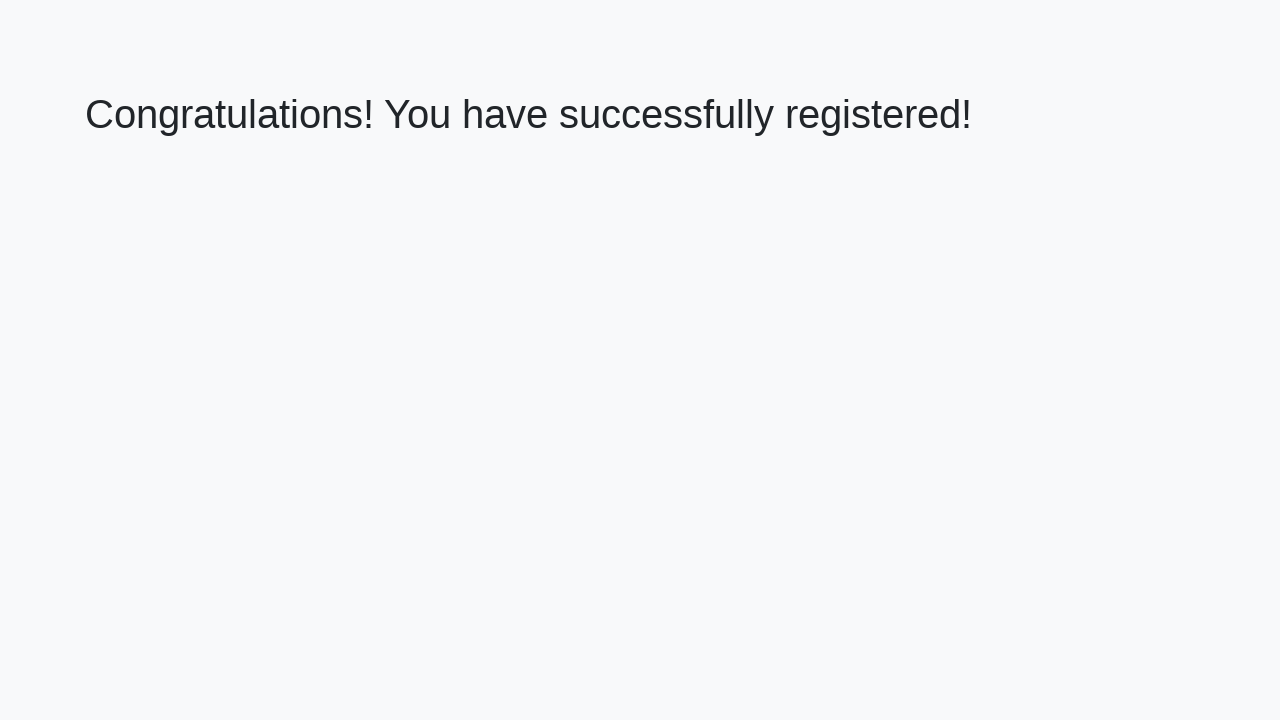

Success message heading loaded
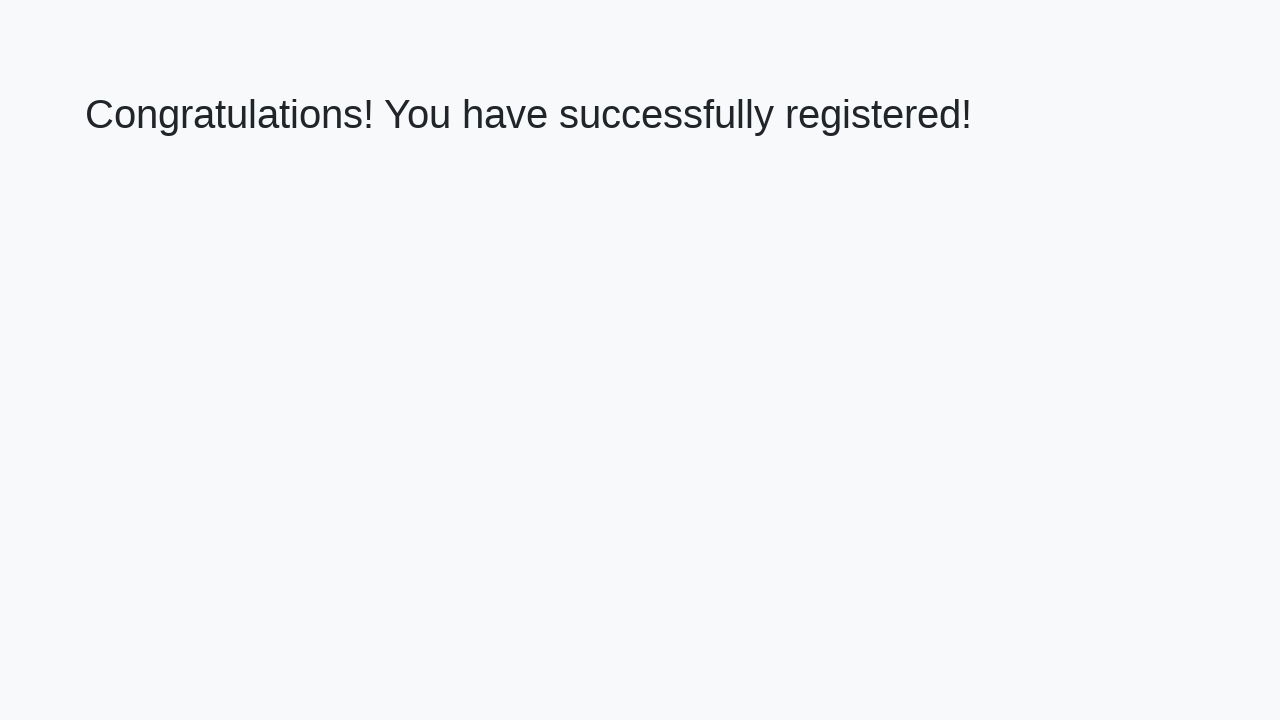

Retrieved success message text from heading
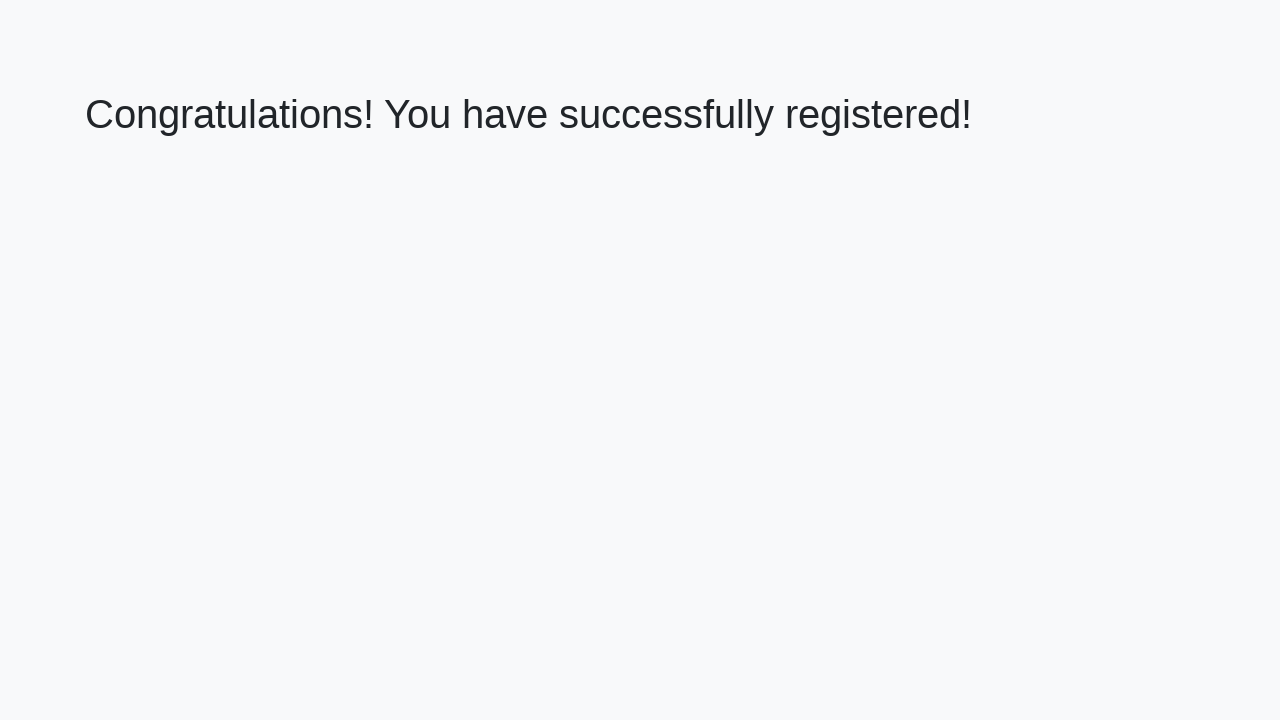

Verified registration success message matches expected text
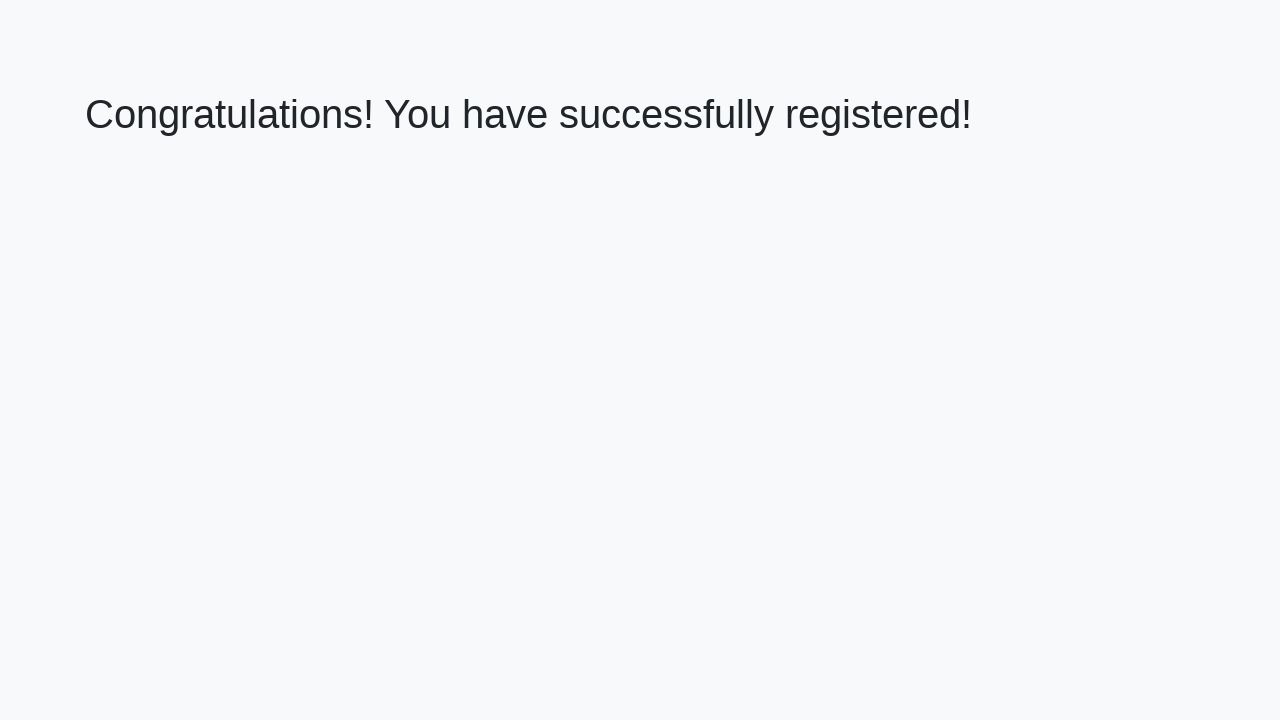

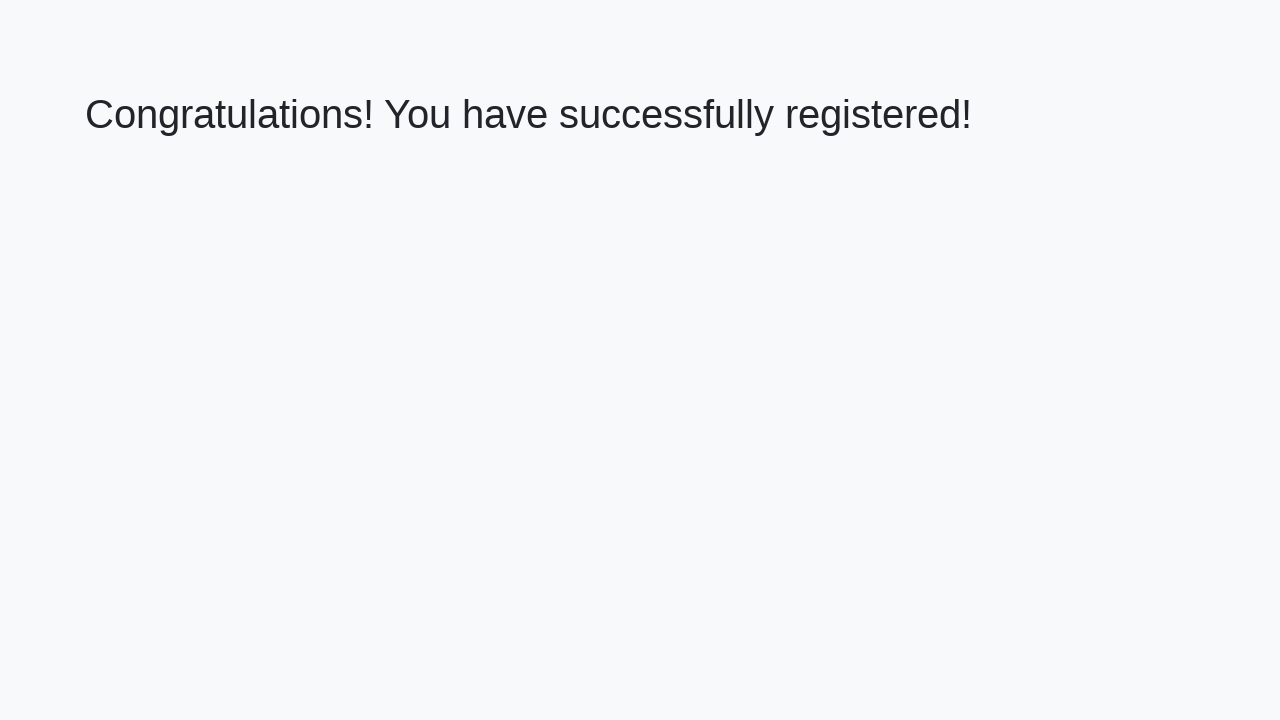